Tests form submission by clicking a dynamically calculated link text, then filling out a multi-field form with personal information (first name, last name, city, country) and submitting it.

Starting URL: http://suninjuly.github.io/find_link_text

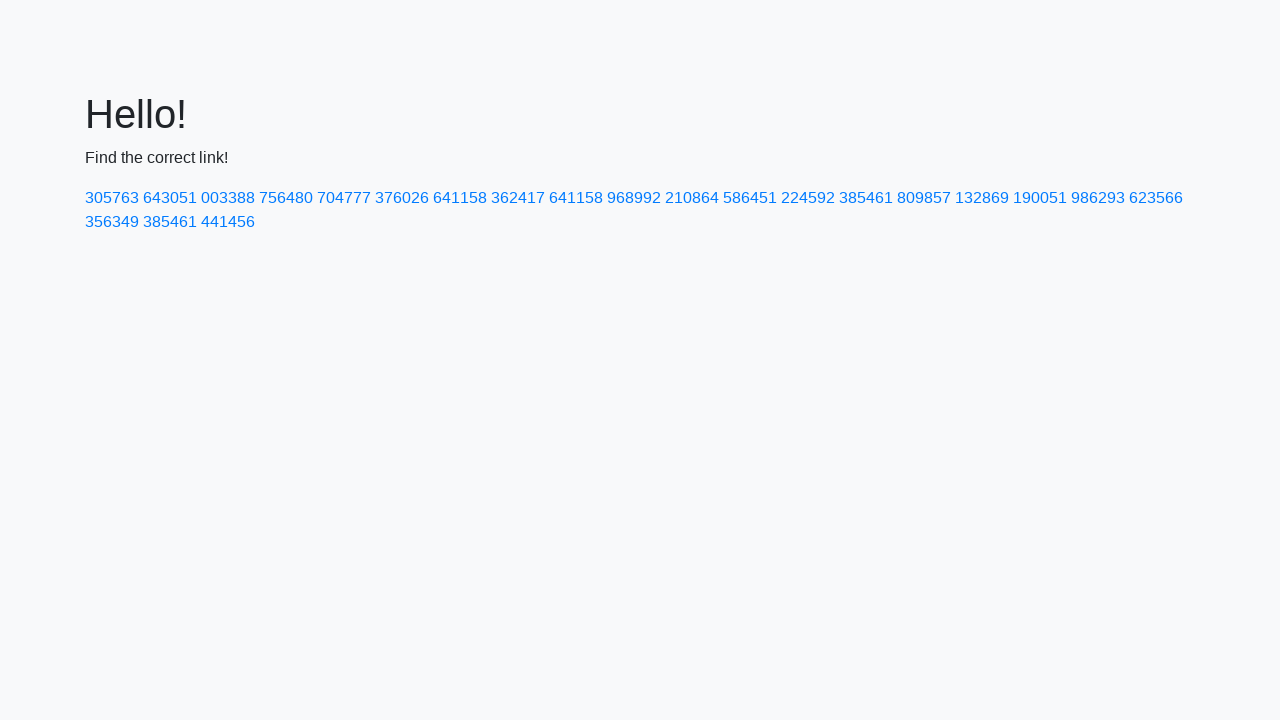

Clicked dynamically calculated link with text '224592' at (808, 198) on text=224592
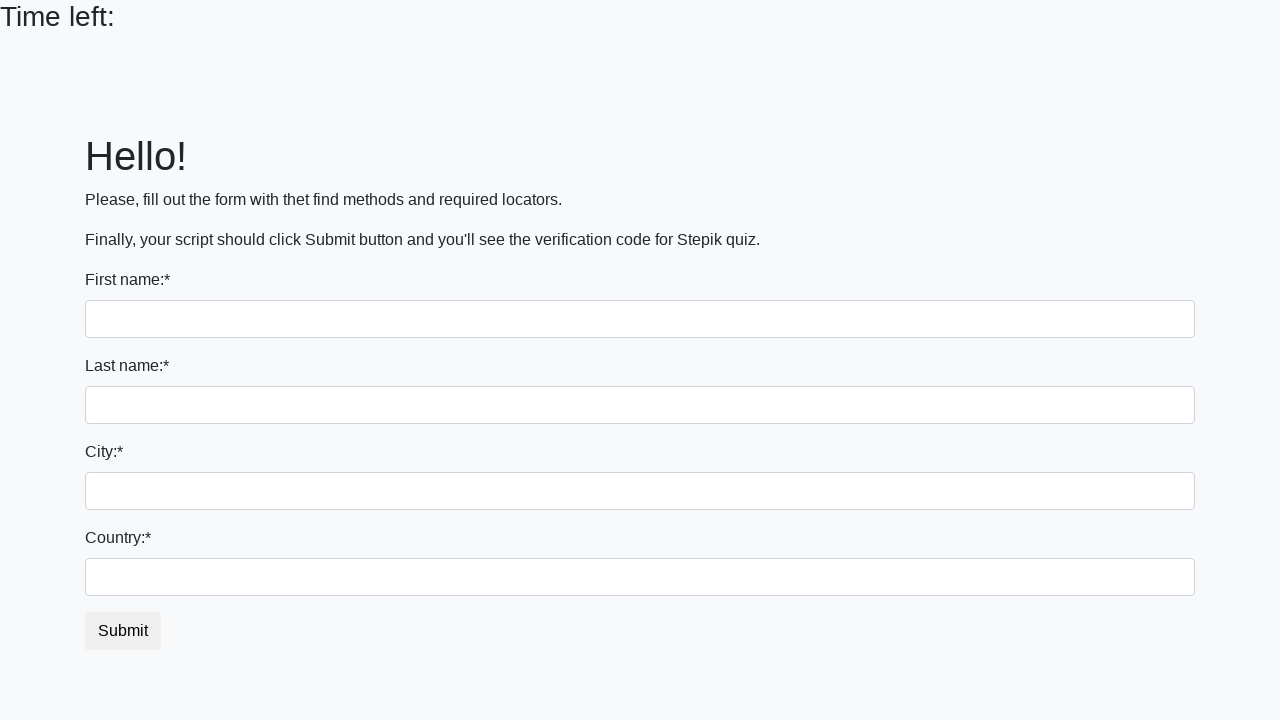

Filled first name field with 'Ivan' on input
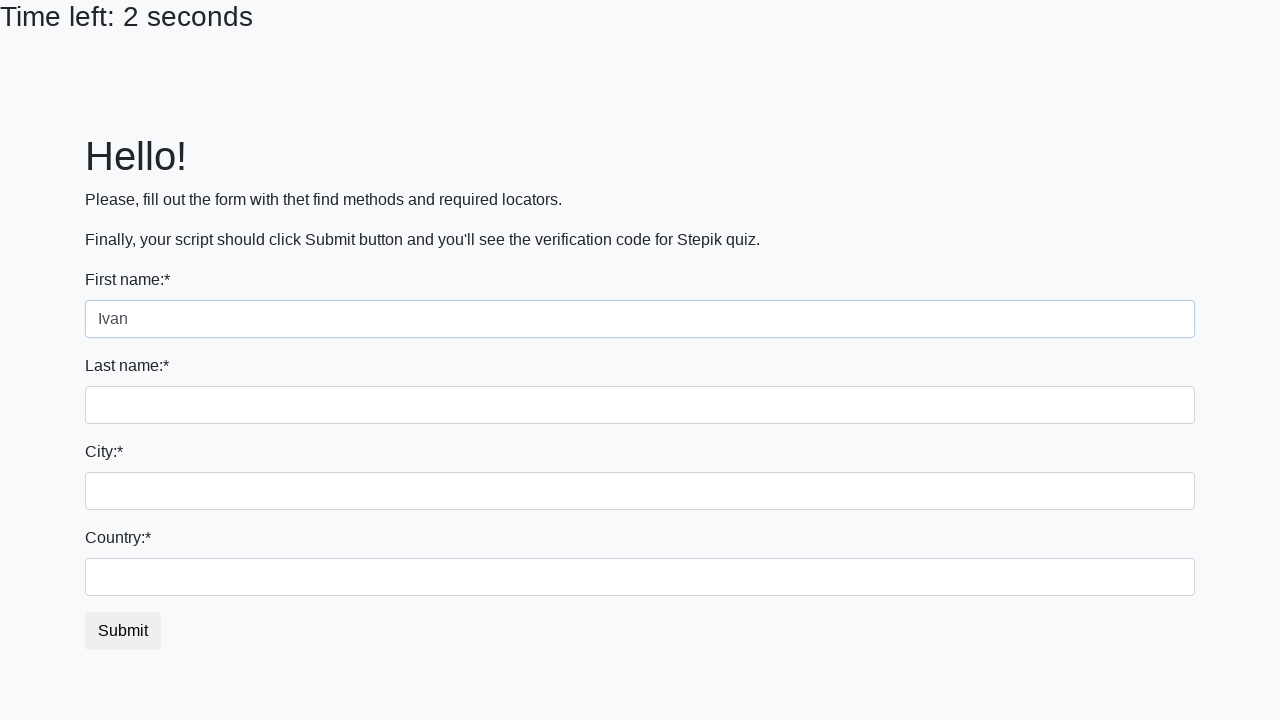

Filled last name field with 'Petrov' on input[name='last_name']
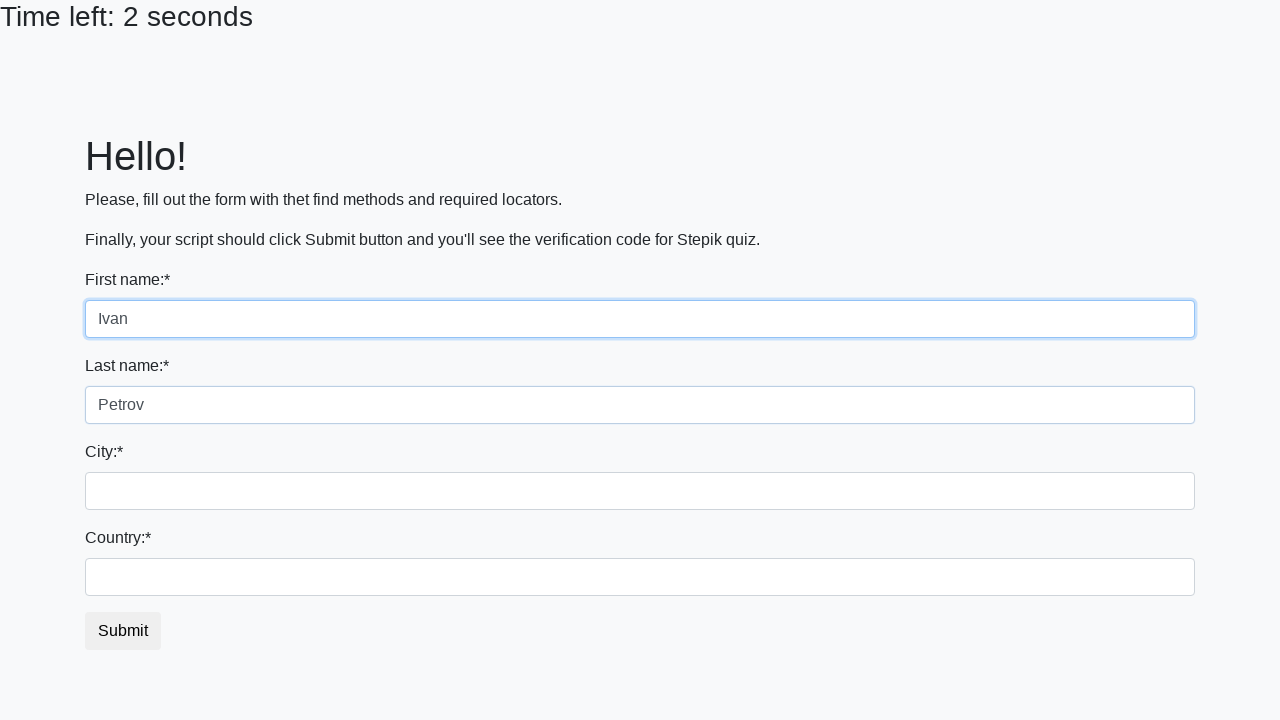

Filled city field with 'Smolensk' on .form-control.city
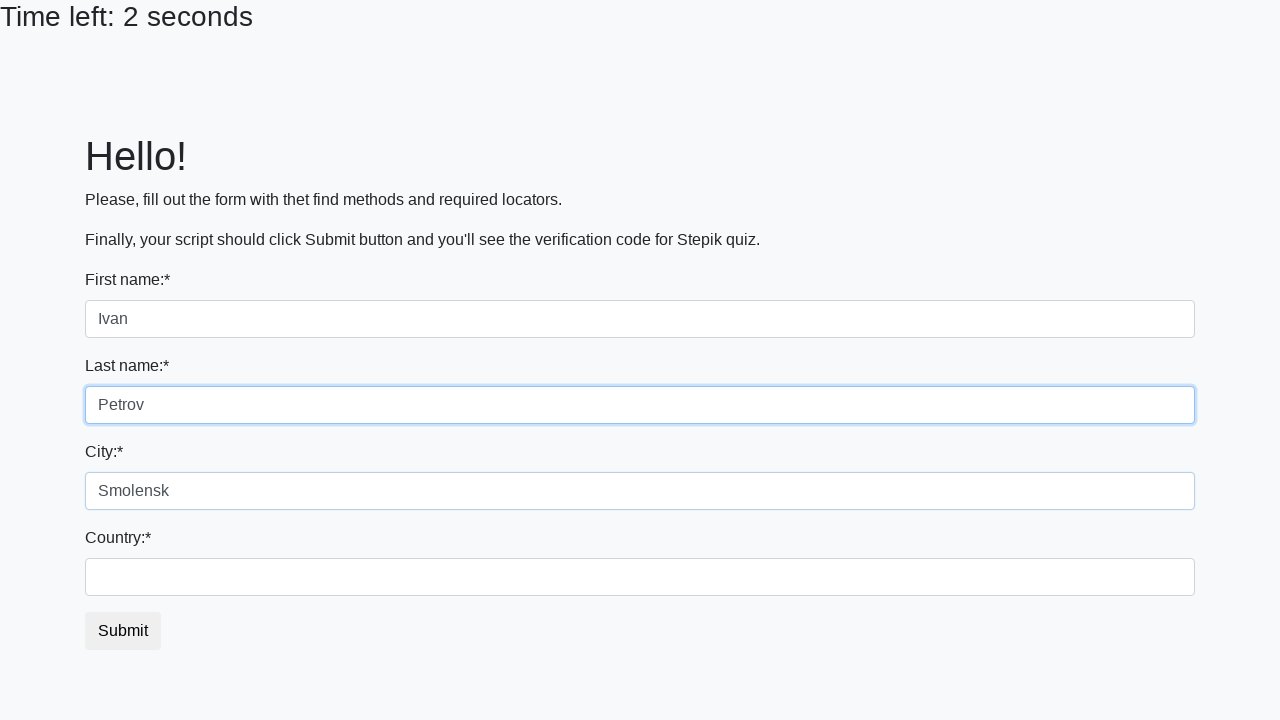

Filled country field with 'Russia' on #country
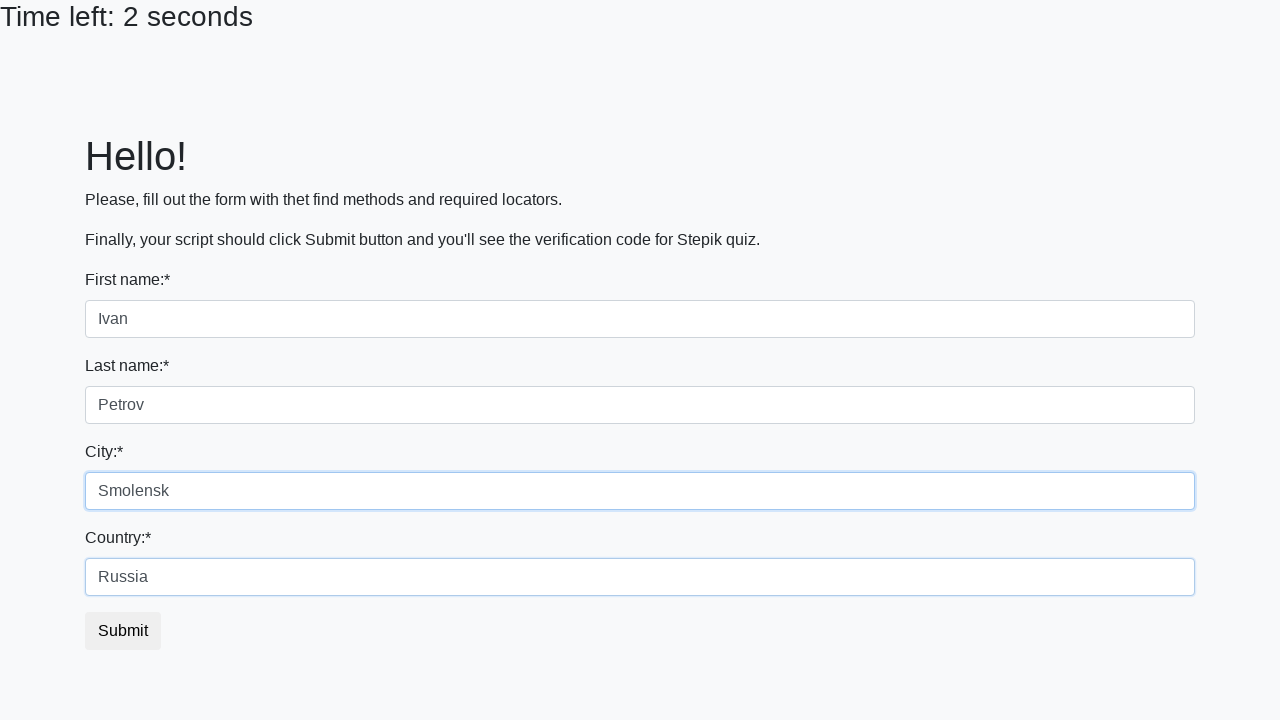

Clicked submit button to submit form at (123, 631) on button.btn
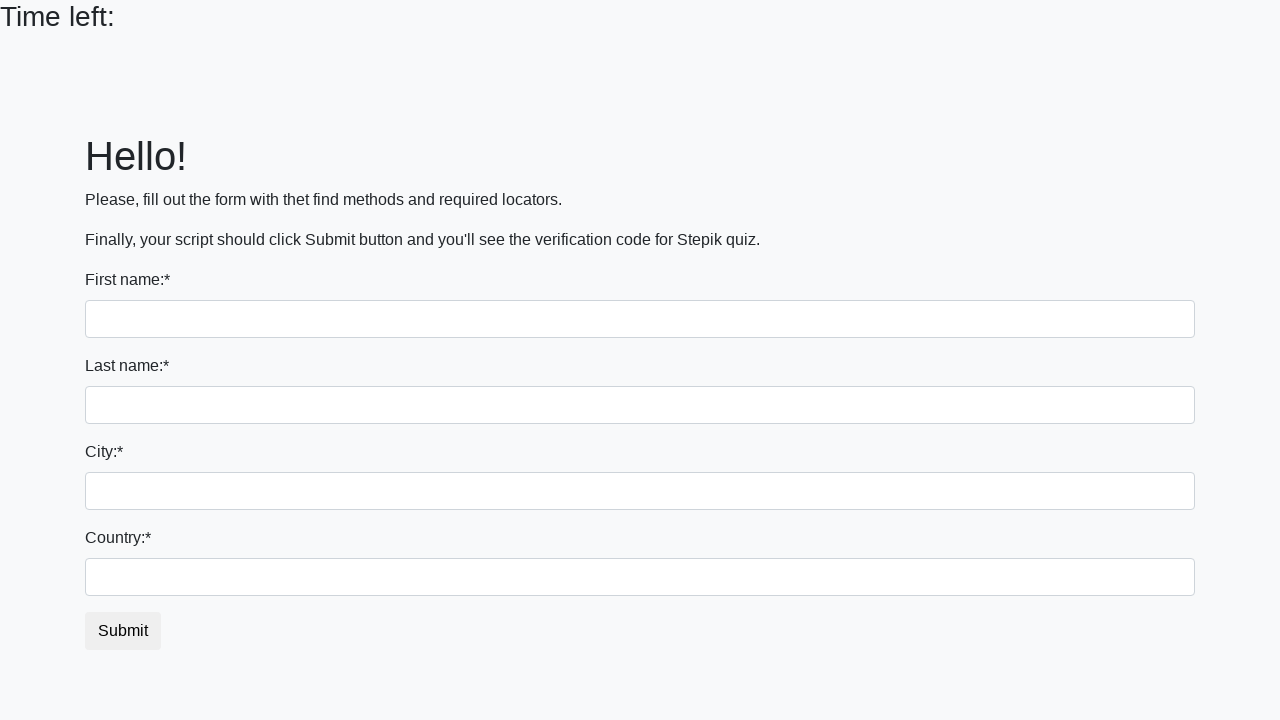

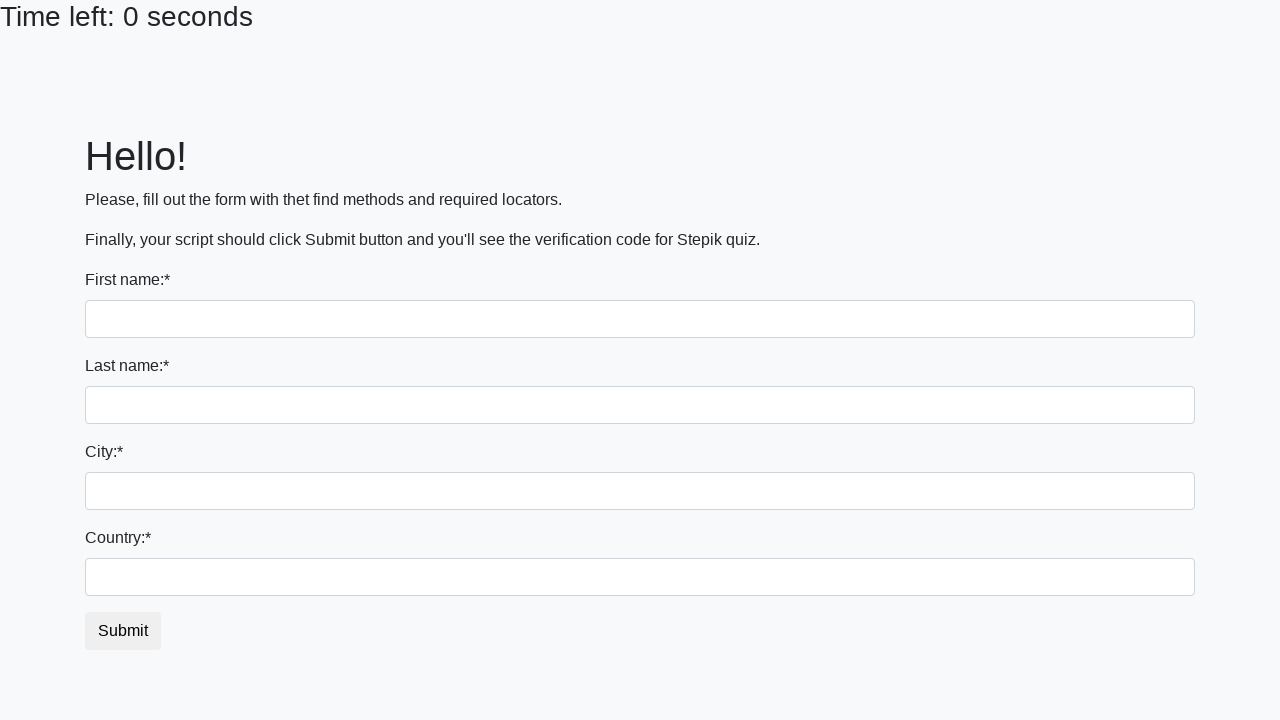